Tests various wait conditions on a blog page including waiting for elements to disappear, appear, become enabled, and become disabled after interaction

Starting URL: https://omayo.blogspot.com/

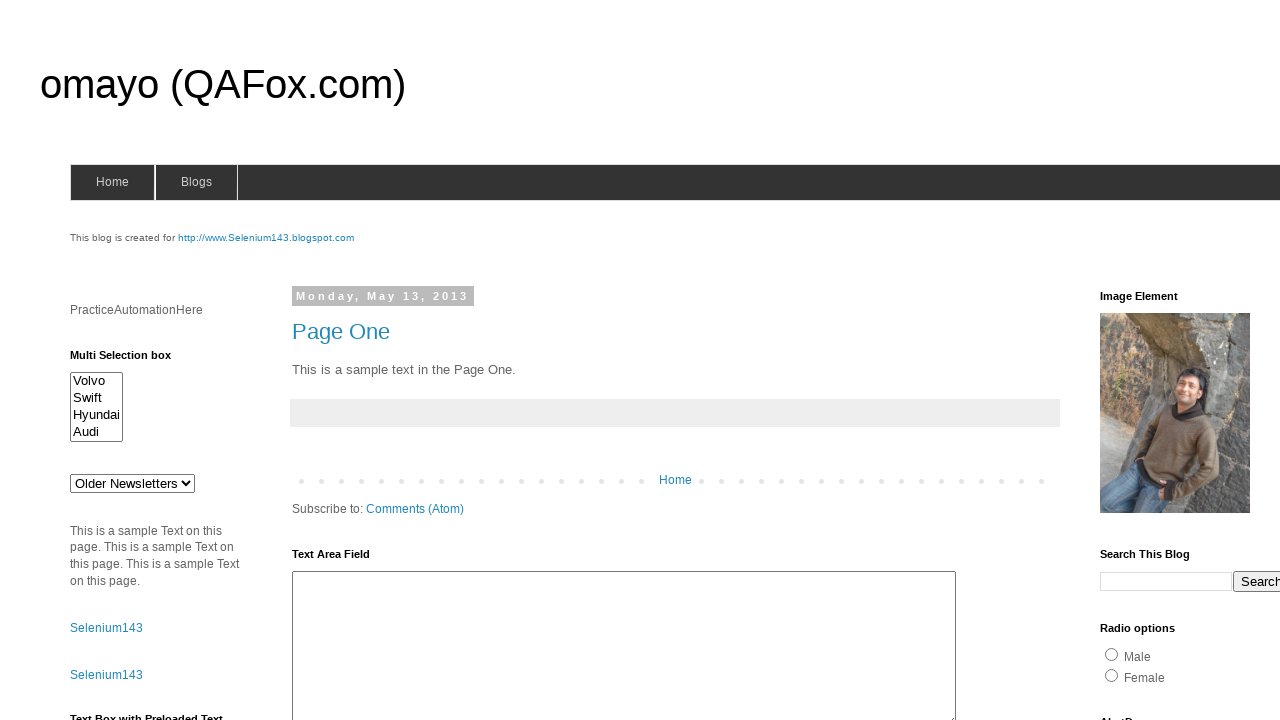

Waited for delete success message to disappear
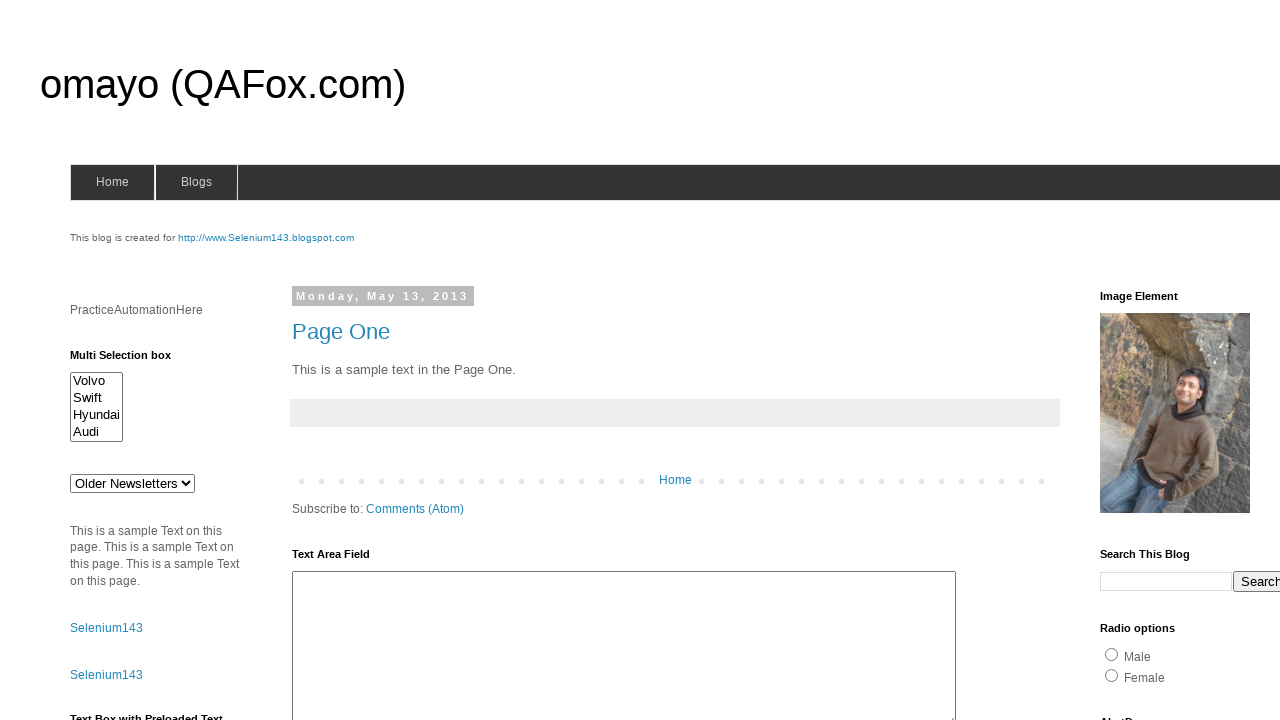

Waited for delayed text to appear
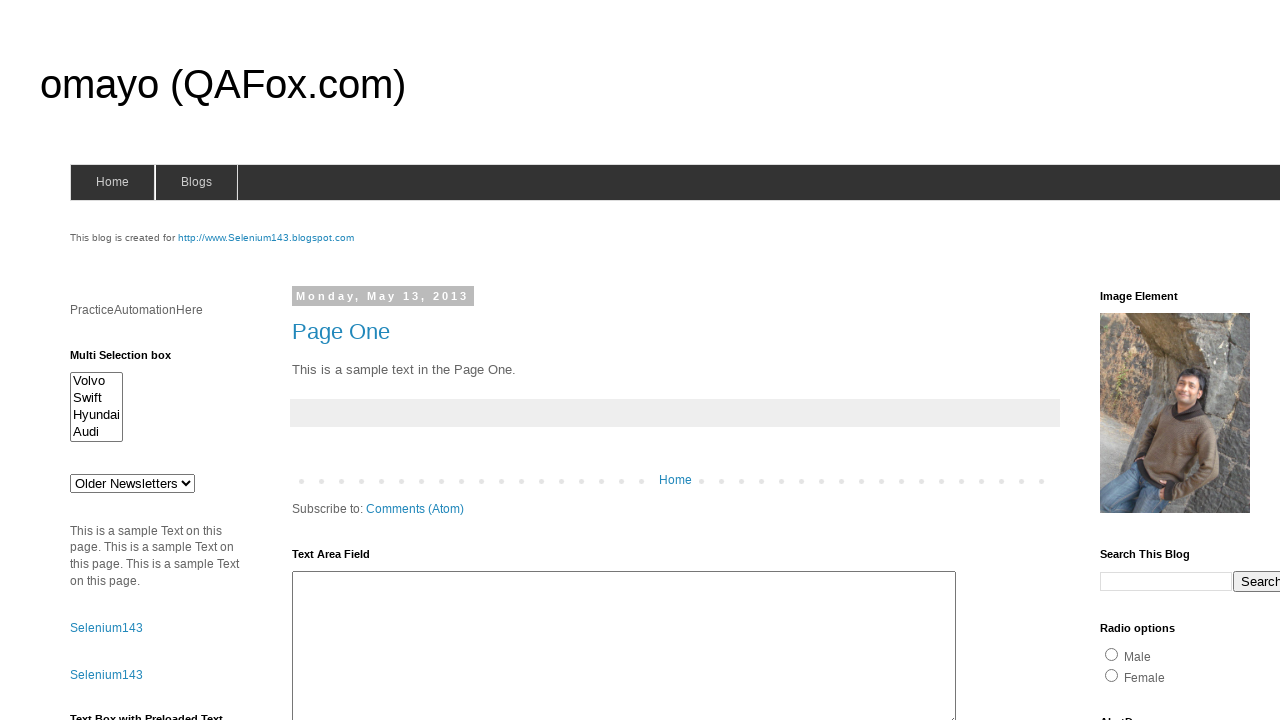

Timer button became visible
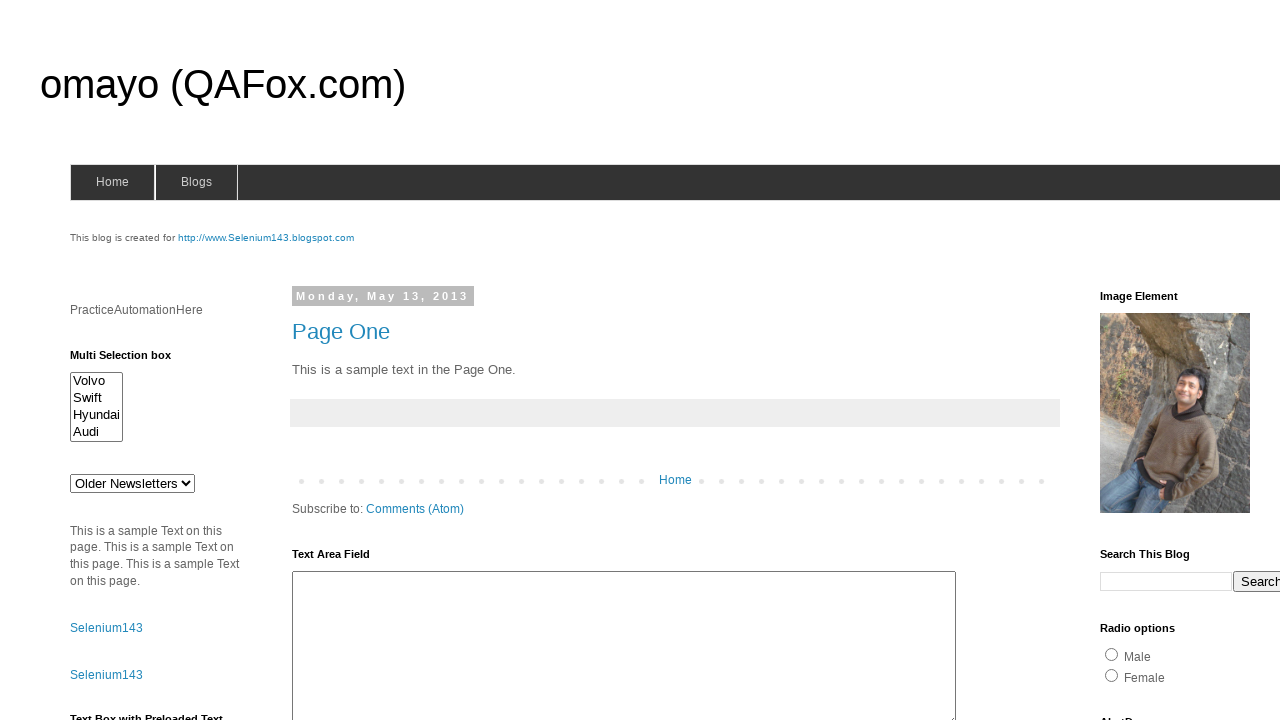

Waited for timer button to be enabled
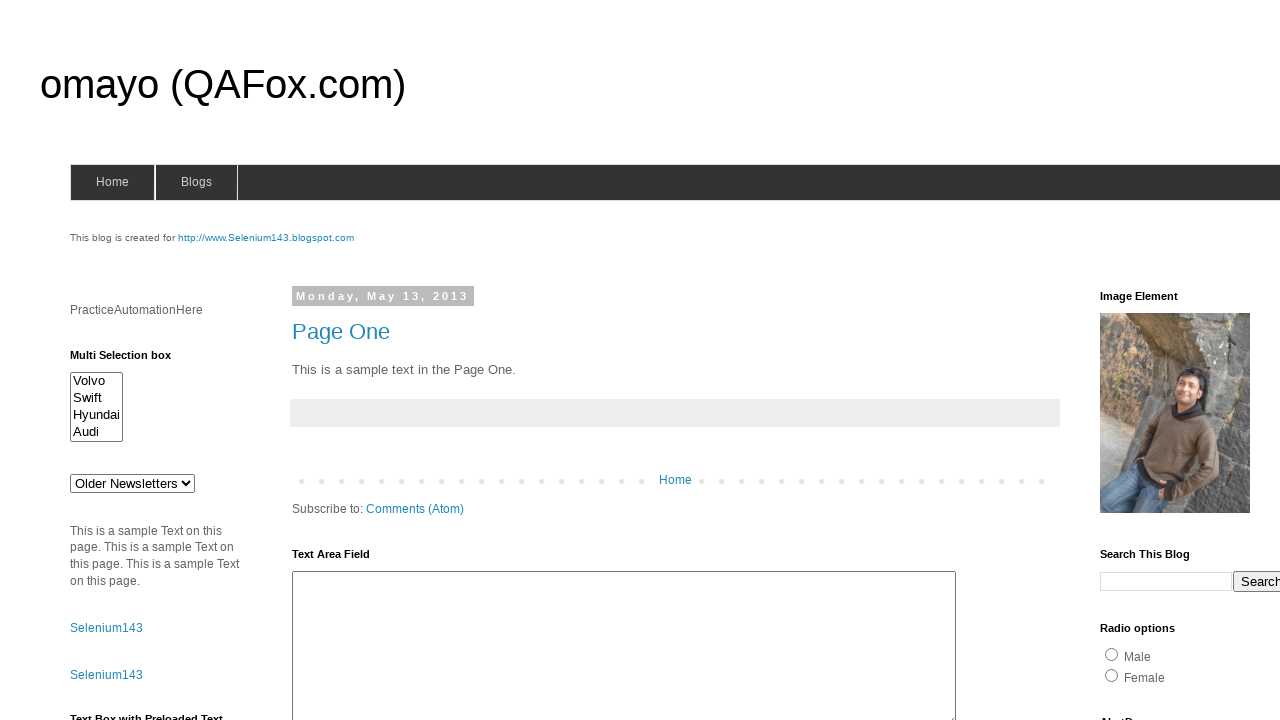

MyBtn button became visible
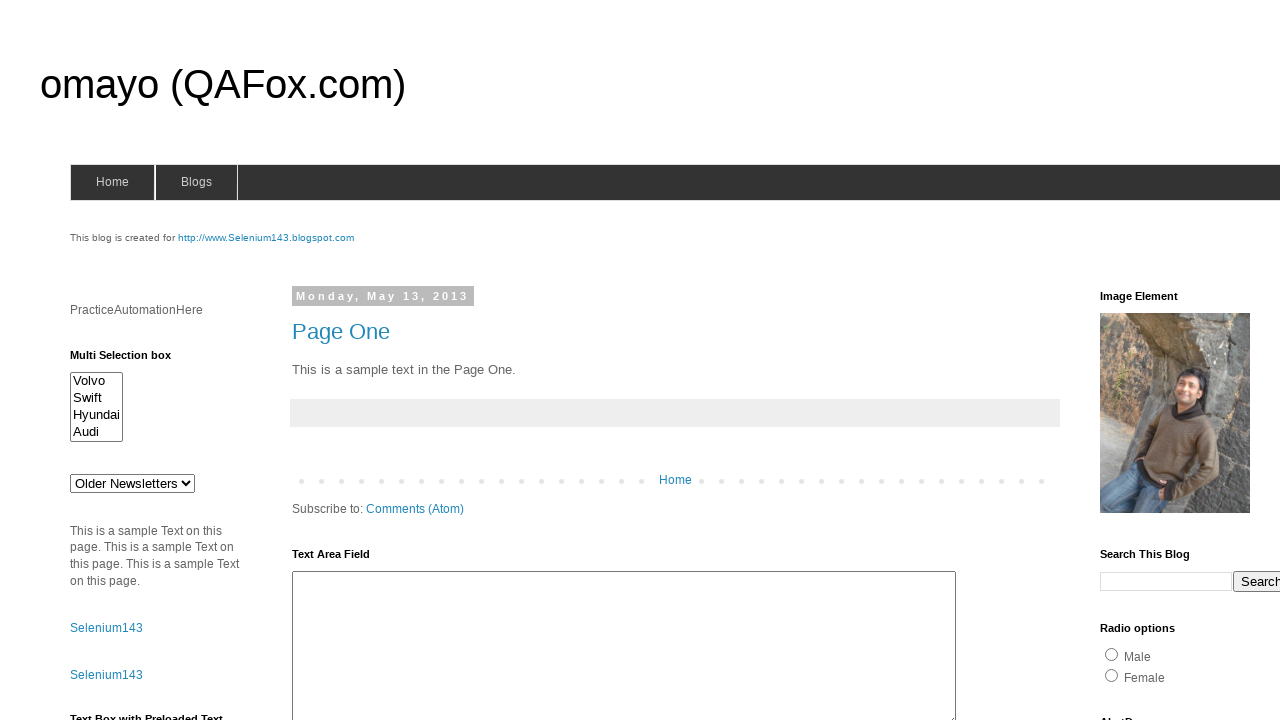

Try it button became visible
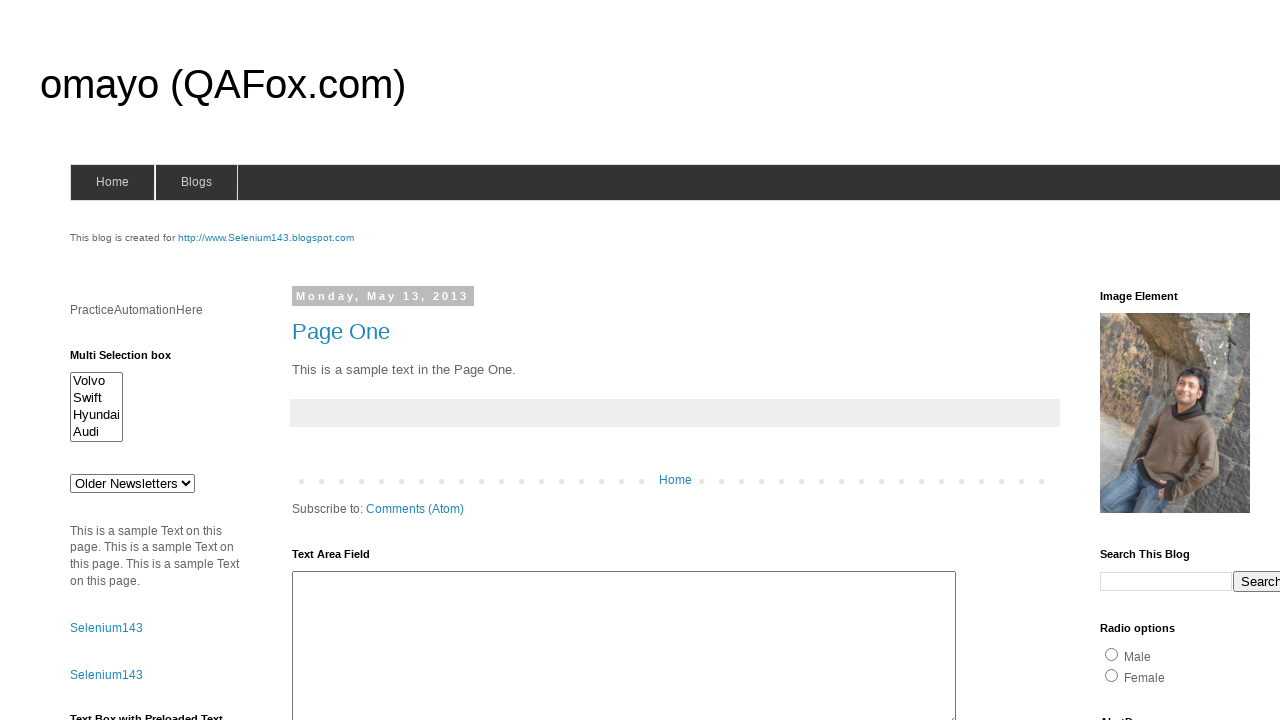

Clicked the Try it button at (93, 361) on xpath=//button[text()='Try it']
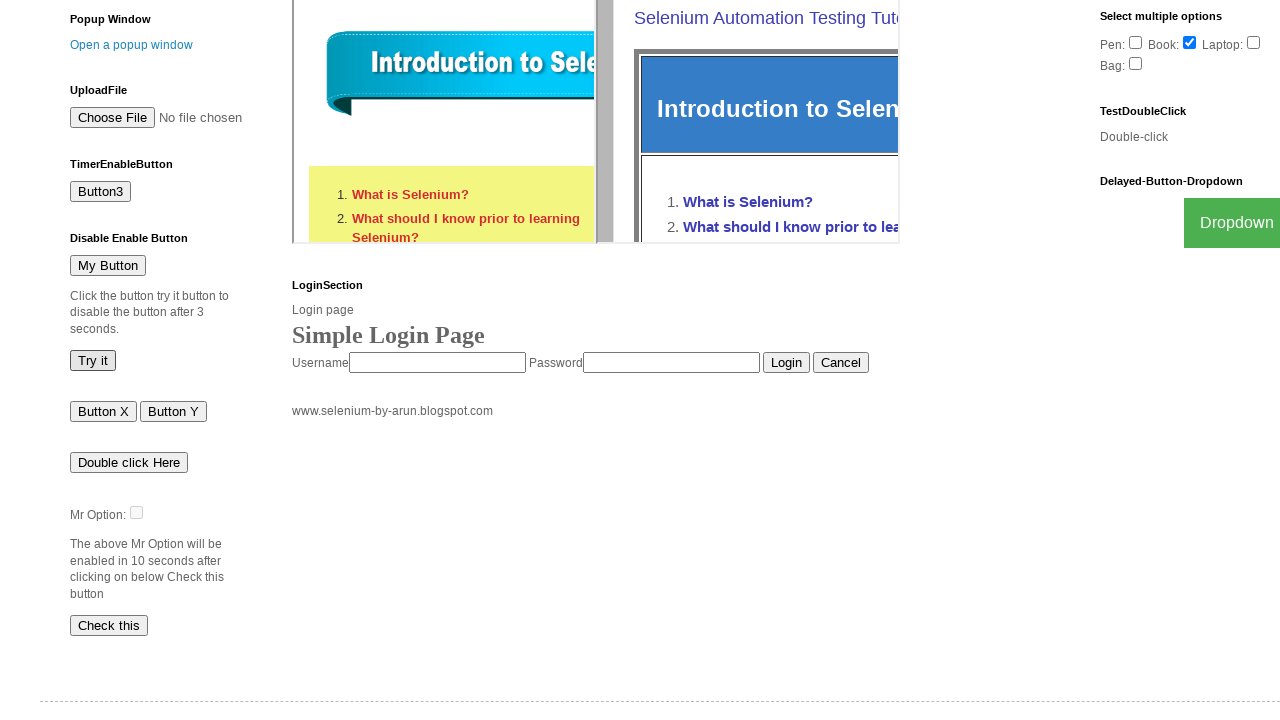

Waited 5 seconds for button to process
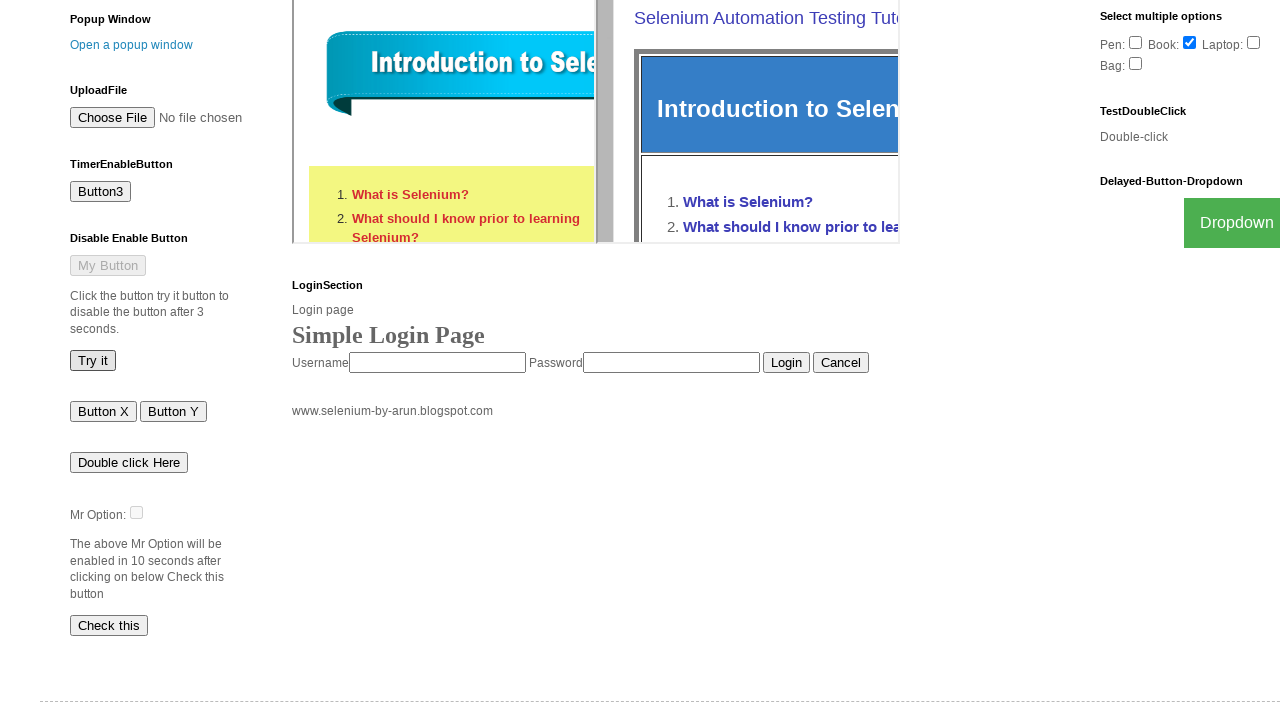

Waited for MyBtn button to become disabled
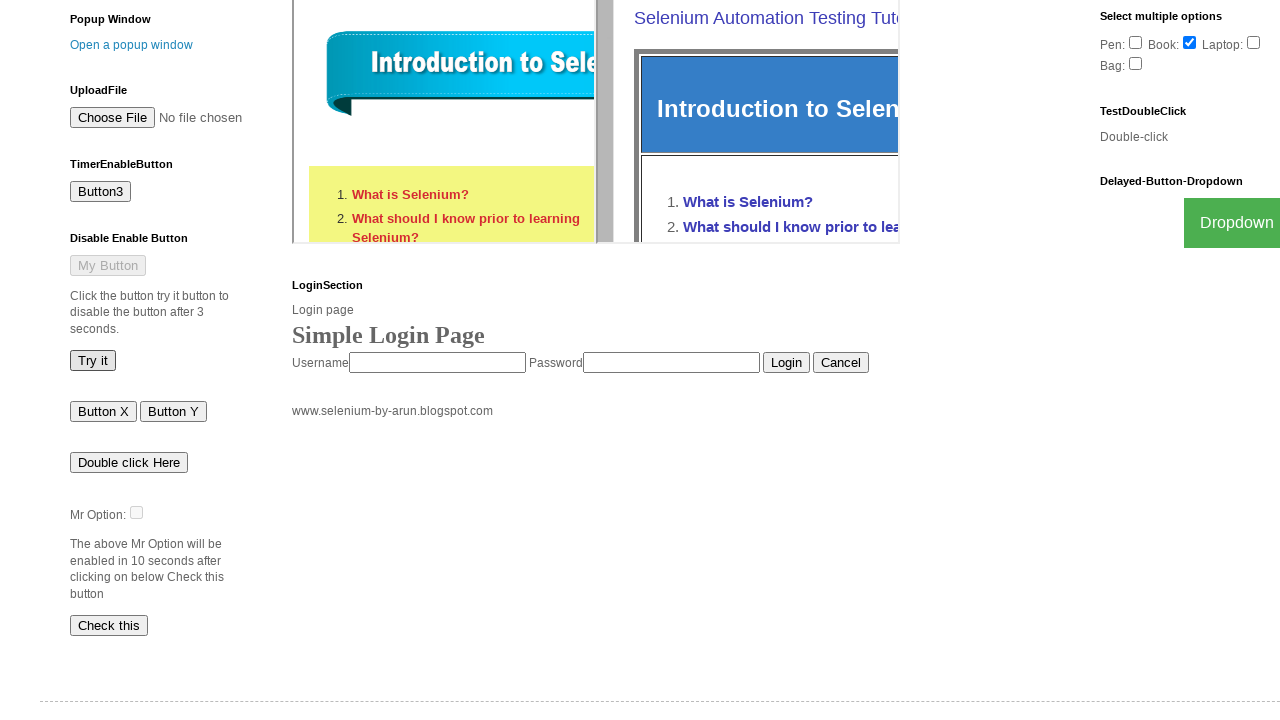

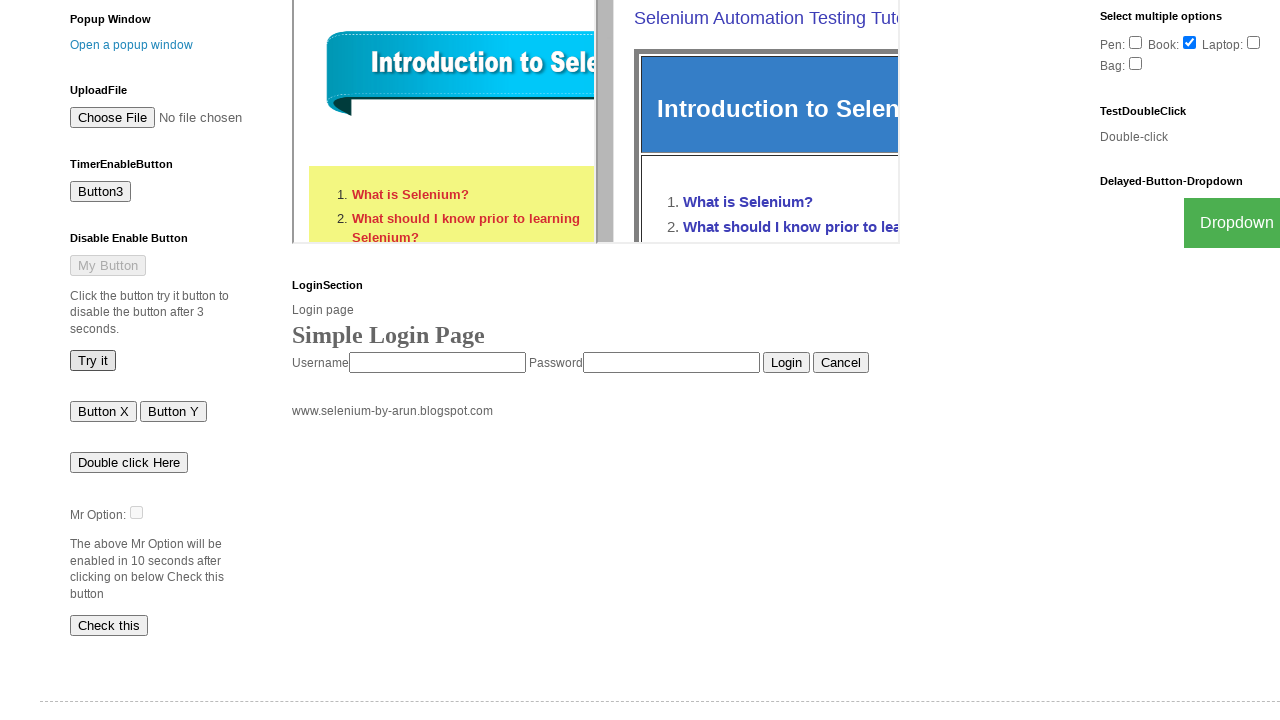